Tests dismissing a JavaScript confirm dialog by clicking the second button, dismissing the alert, and verifying the result message.

Starting URL: https://the-internet.herokuapp.com/javascript_alerts

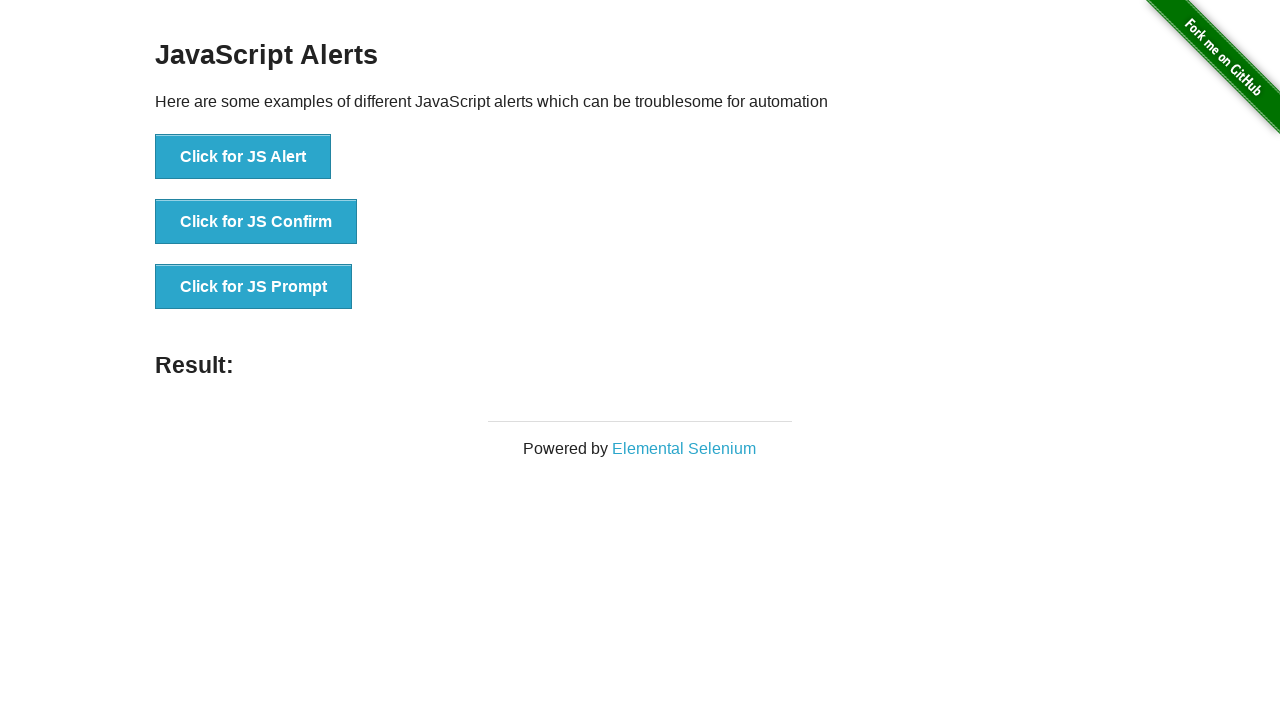

Set up dialog handler to dismiss confirm dialog
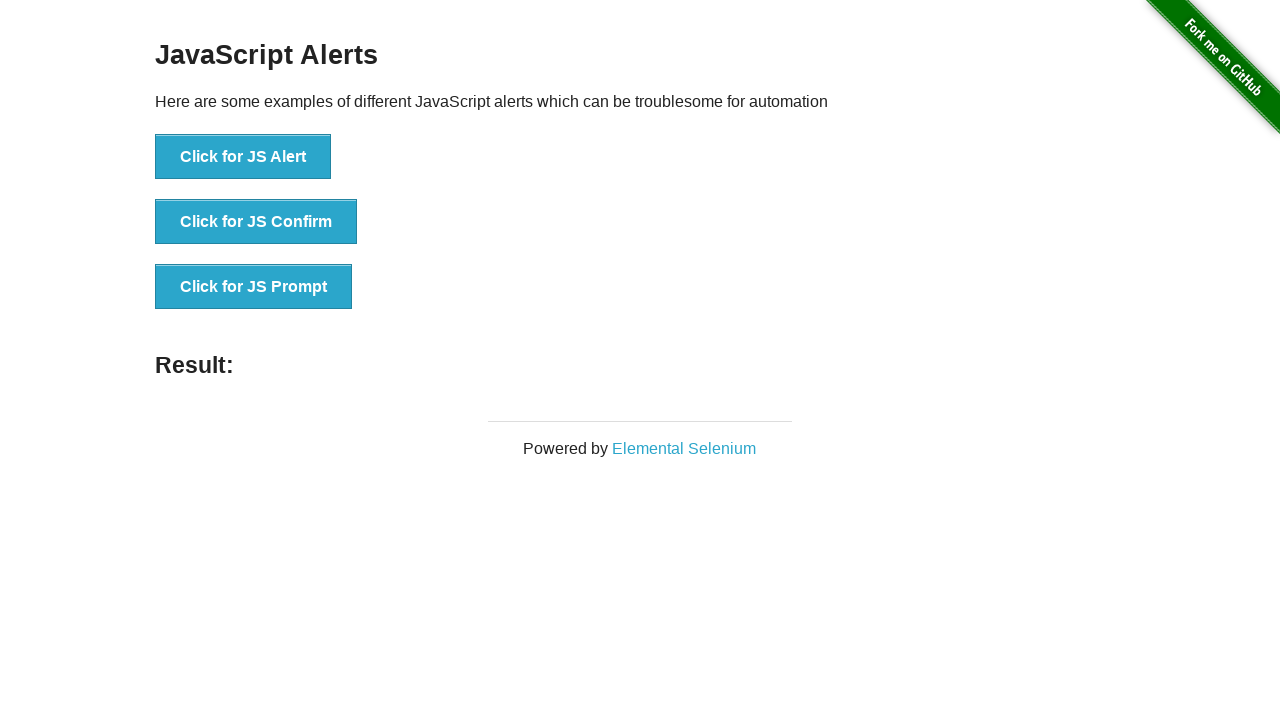

Clicked 'Click for JS Confirm' button at (256, 222) on xpath=//*[text()='Click for JS Confirm']
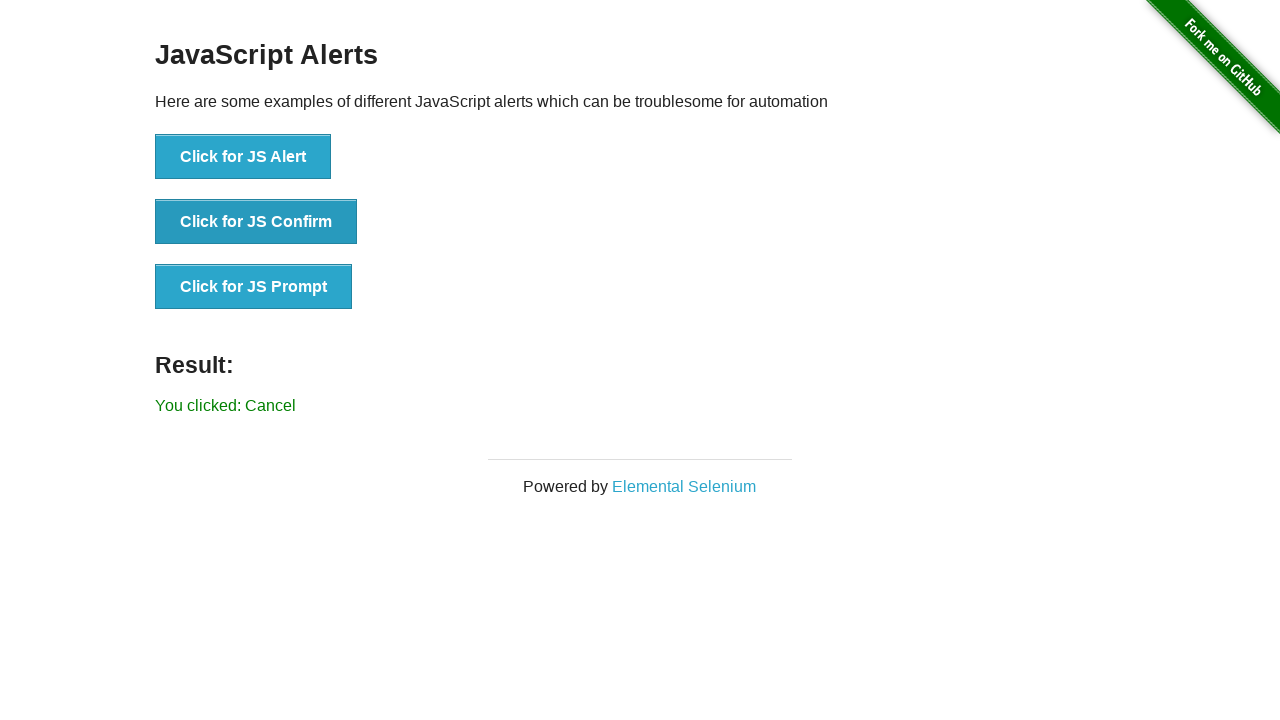

Result message element loaded
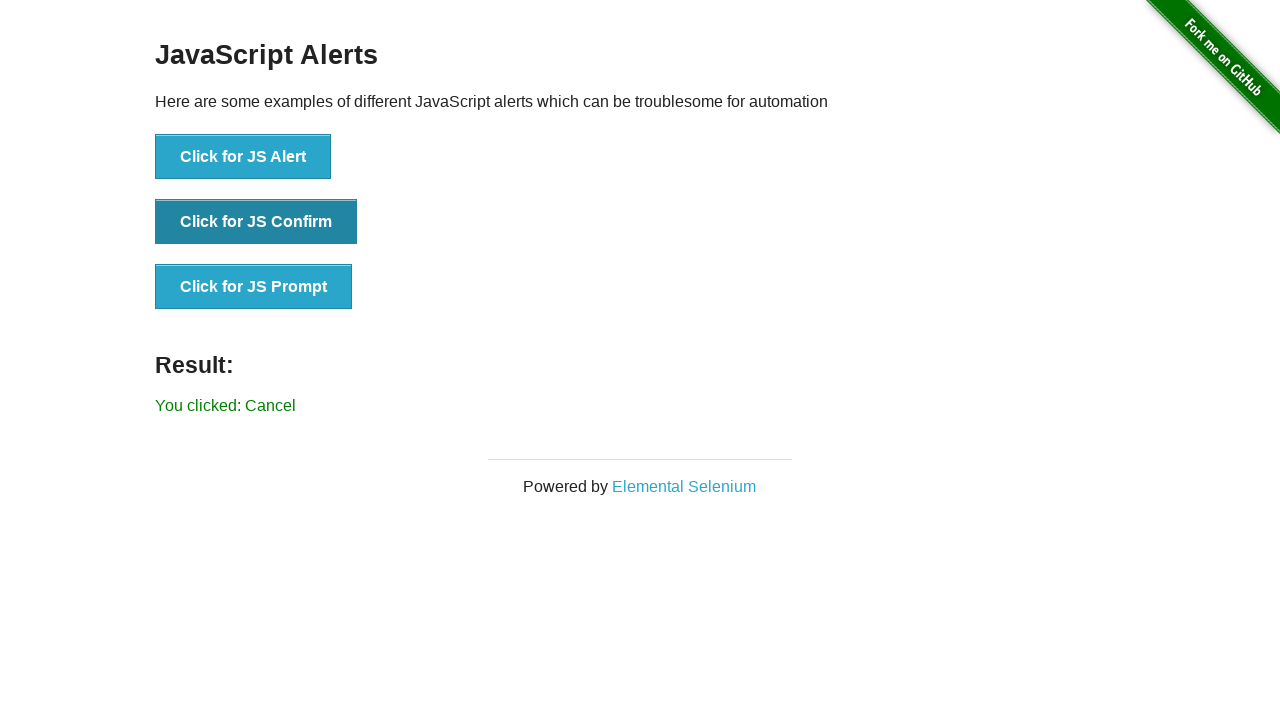

Retrieved result message text content
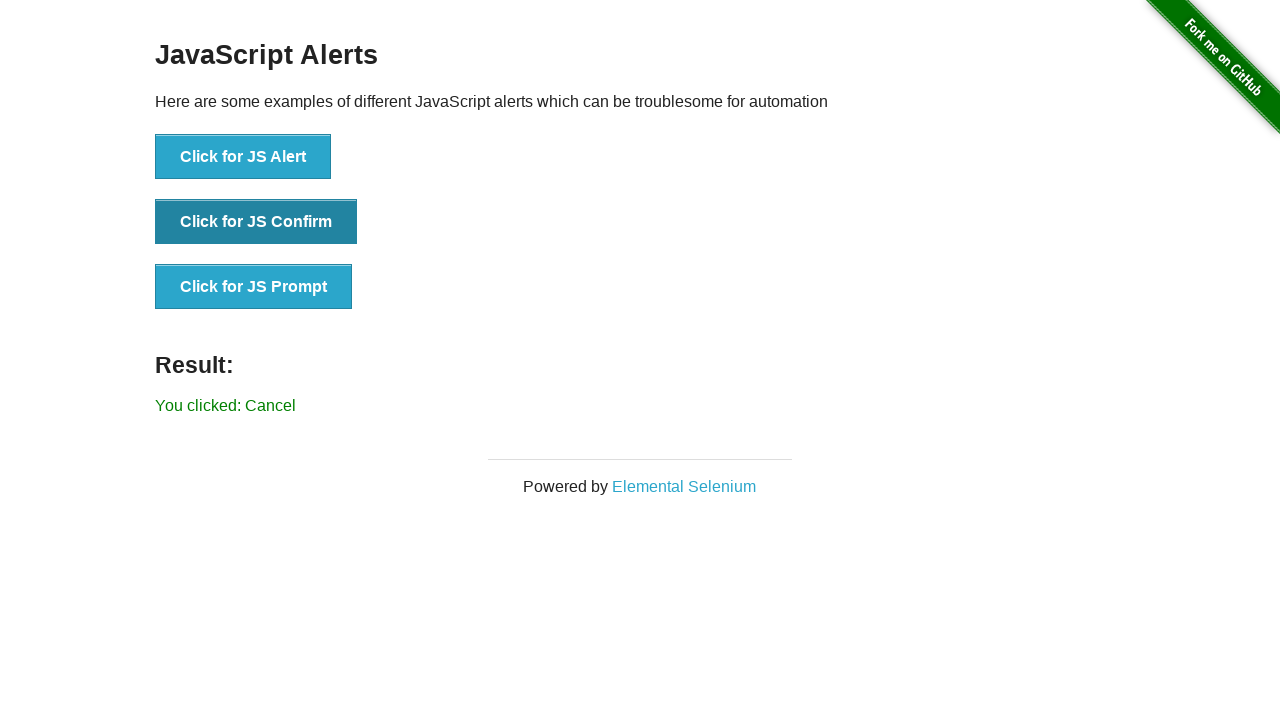

Verified that result message does not contain 'successfuly'
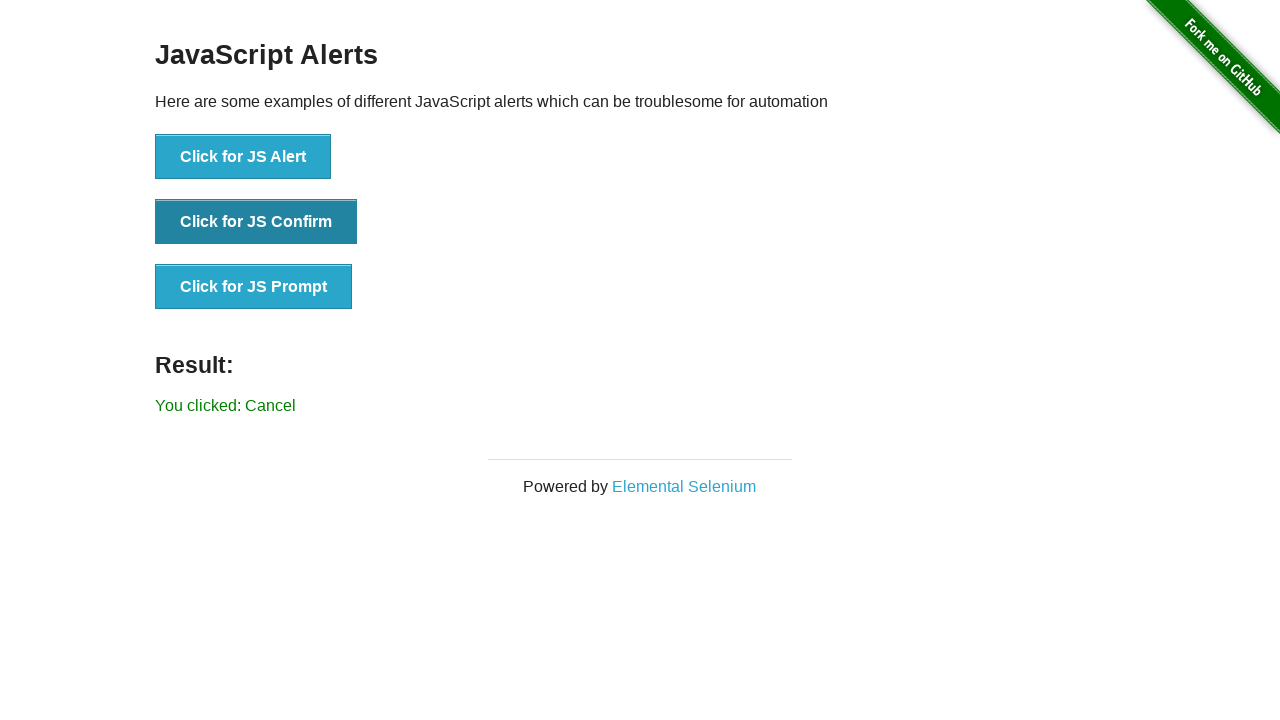

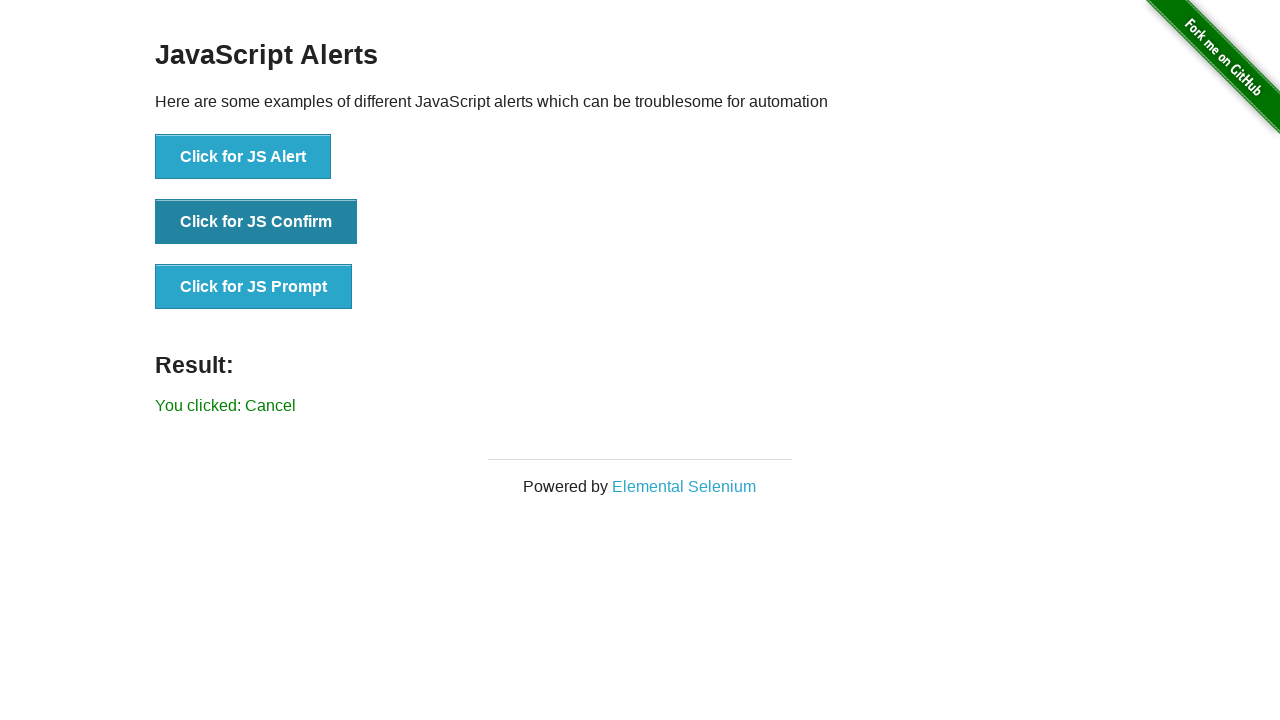